Tests a text box form by filling in full name, email, current address, and permanent address fields, then submitting the form and verifying the output displays the entered information.

Starting URL: https://demoqa.com/text-box

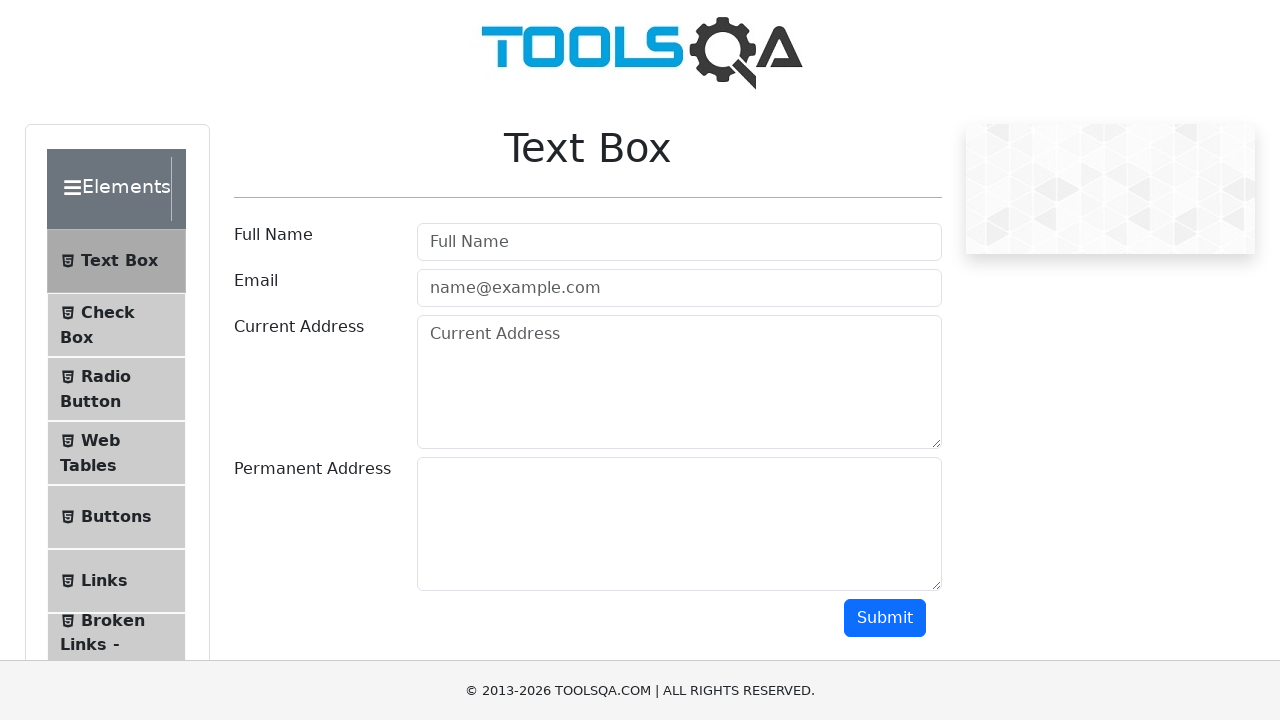

Clicked on full name field at (679, 242) on #userName
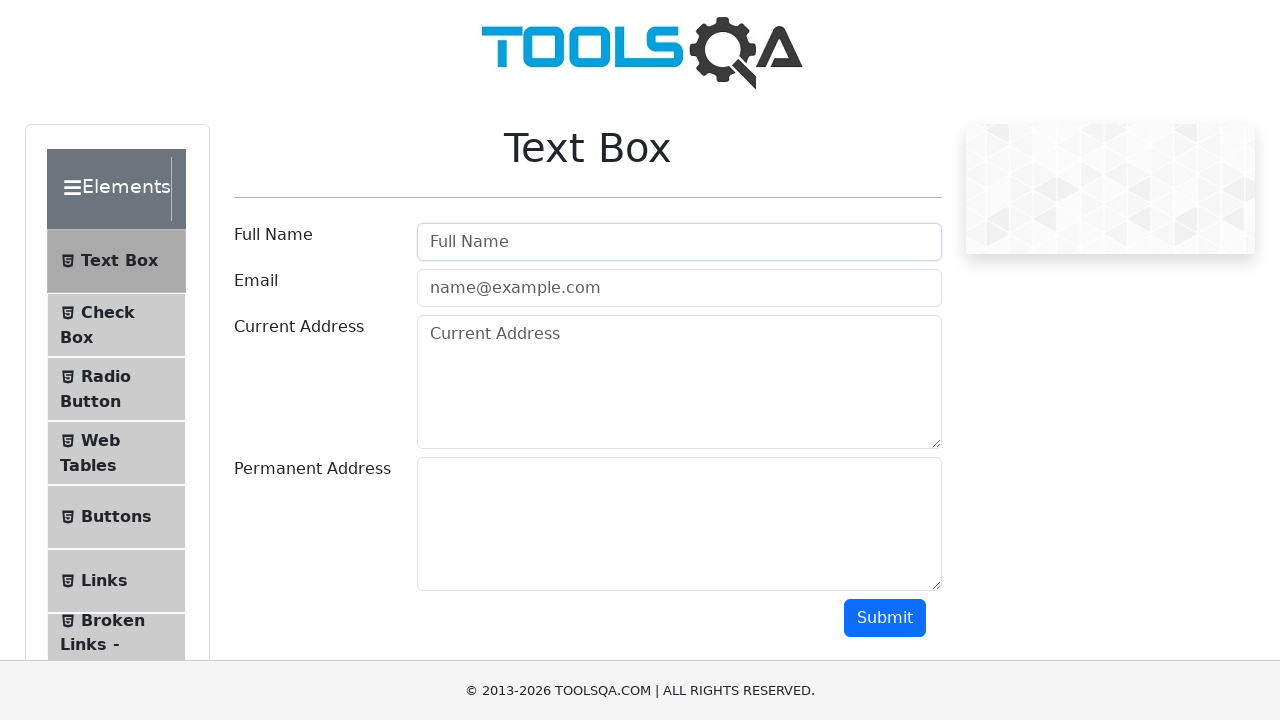

Filled full name field with 'Marcus Wellington' on #userName
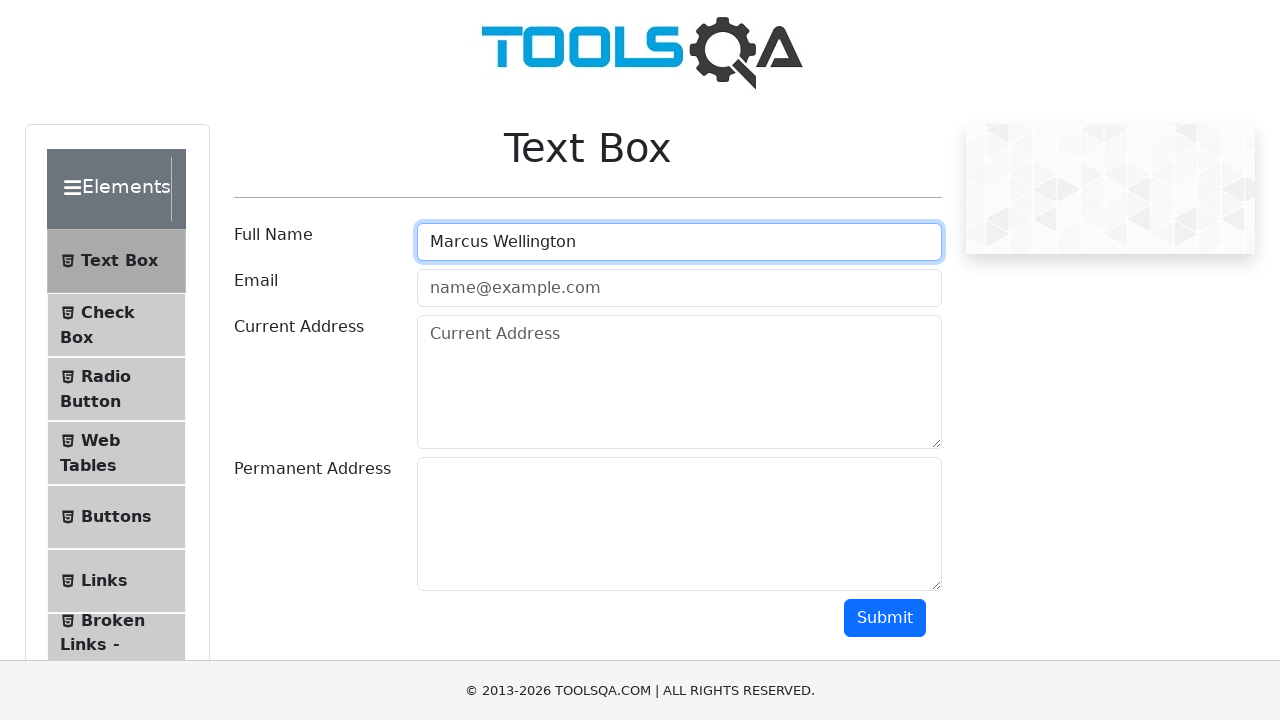

Clicked on email field at (679, 288) on #userEmail
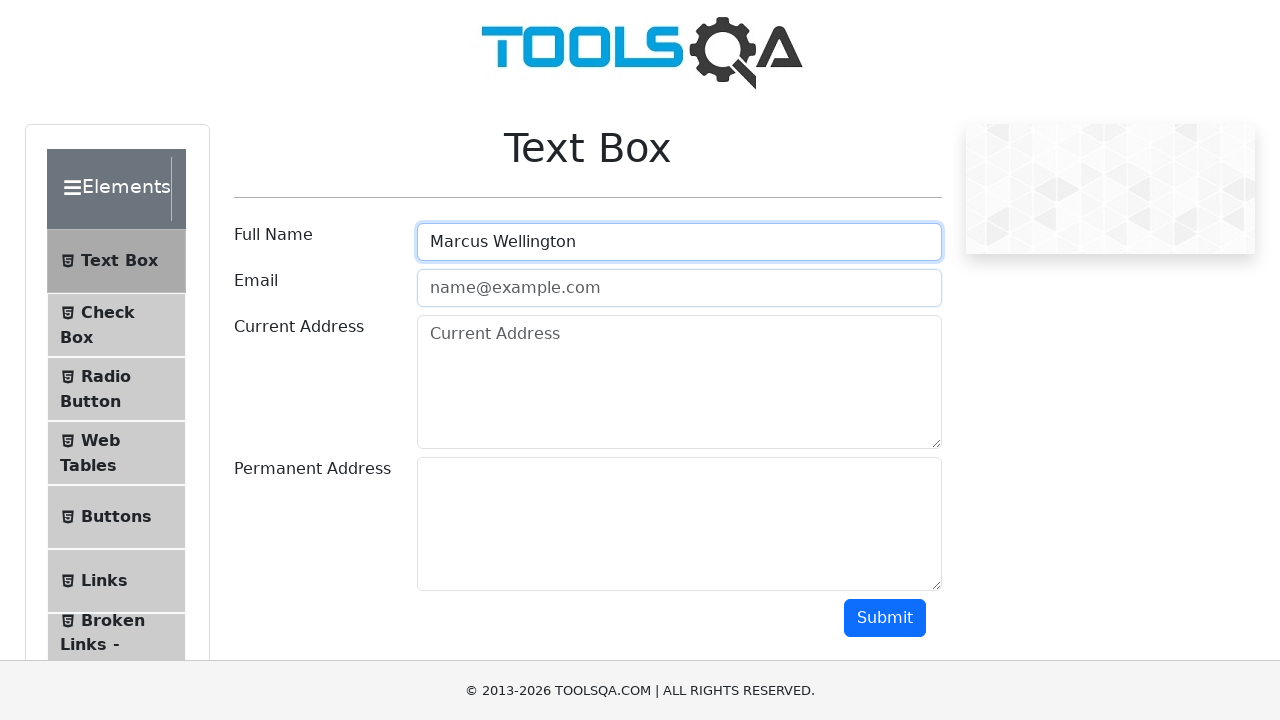

Filled email field with 'marcus.wellington@example.com' on #userEmail
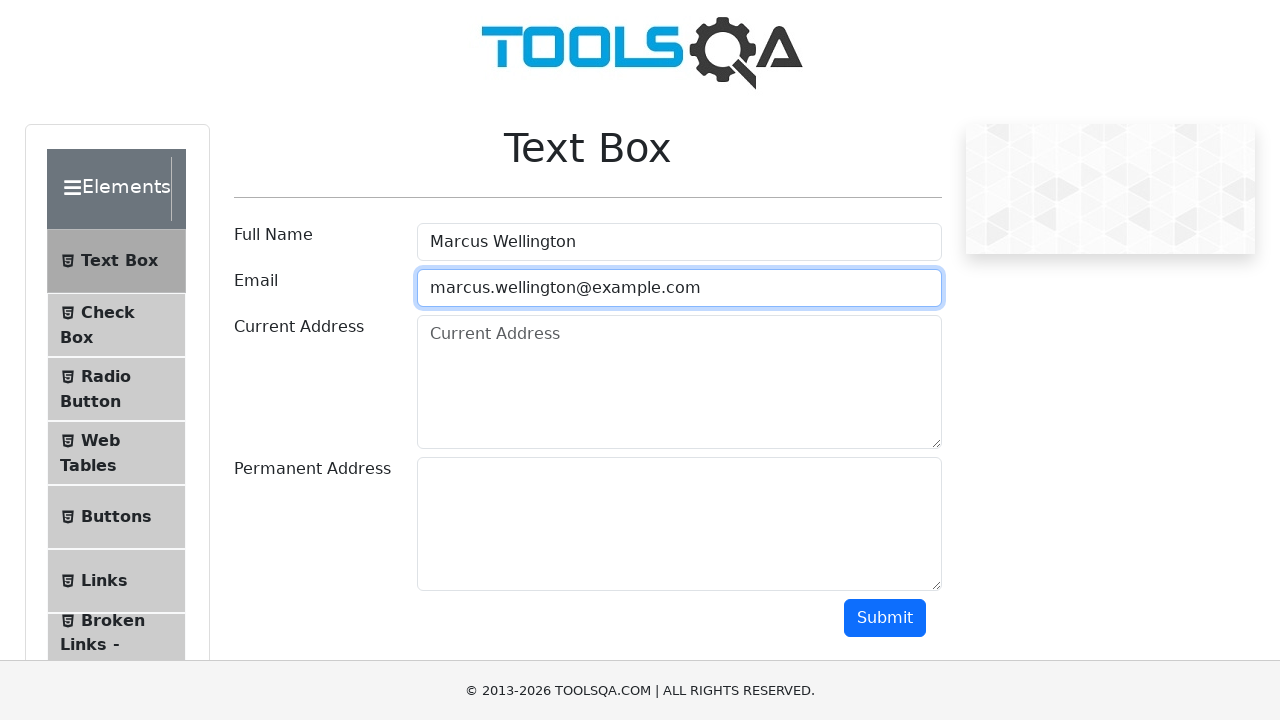

Clicked on current address field at (679, 382) on textarea.form-control[placeholder='Current Address']
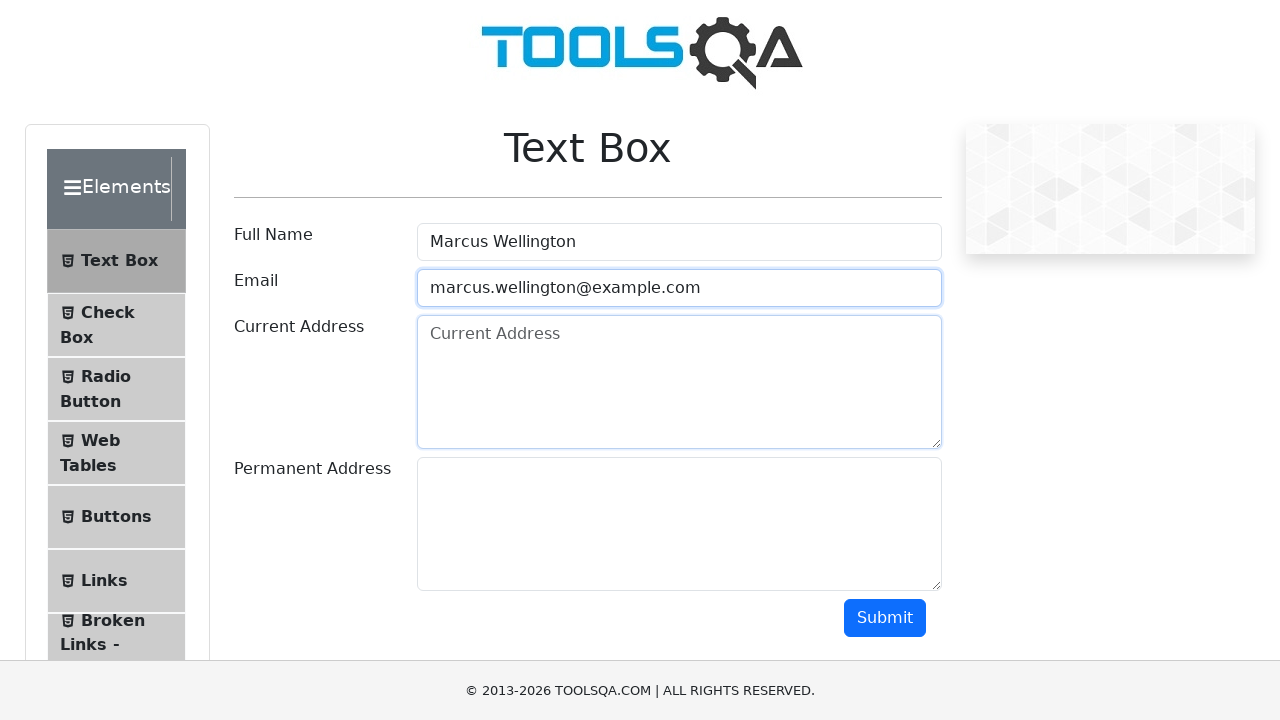

Filled current address field with '456 Oak Street, Chicago, USA' on textarea.form-control[placeholder='Current Address']
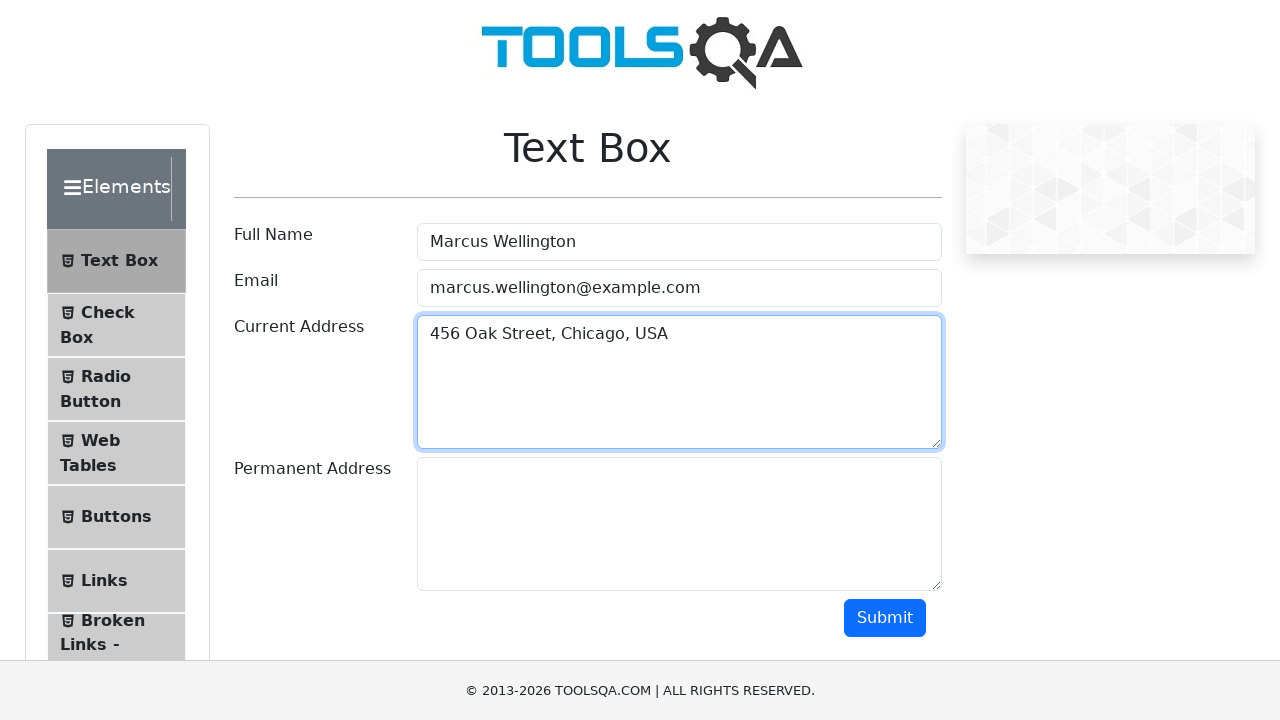

Clicked on permanent address field at (679, 524) on textarea#permanentAddress
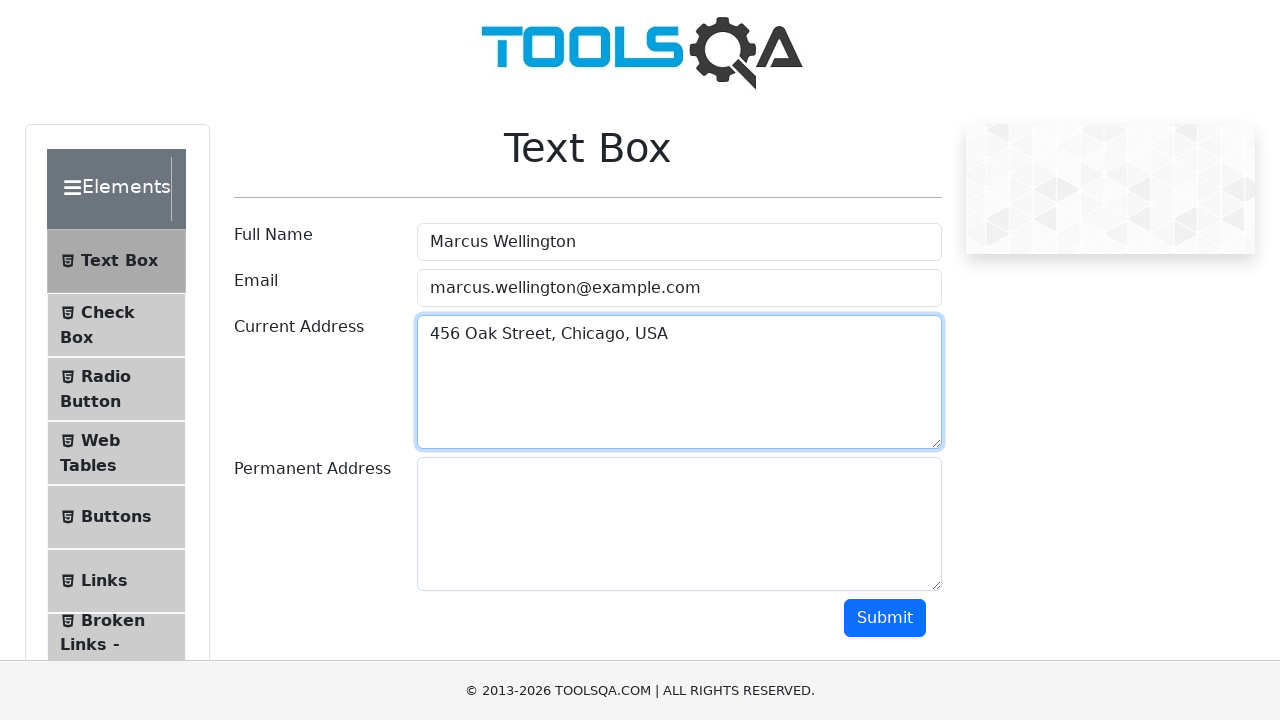

Filled permanent address field with '789 Pine Avenue, Seattle, USA' on textarea#permanentAddress
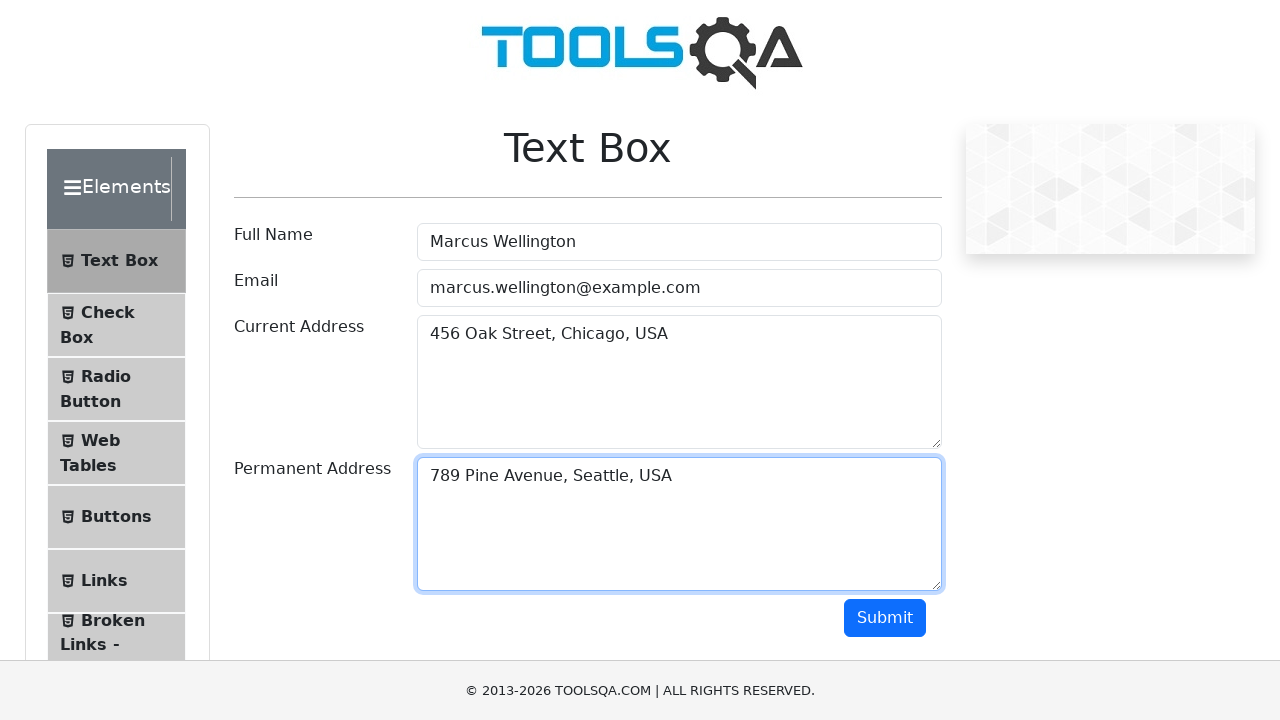

Clicked submit button to submit form at (885, 618) on #submit
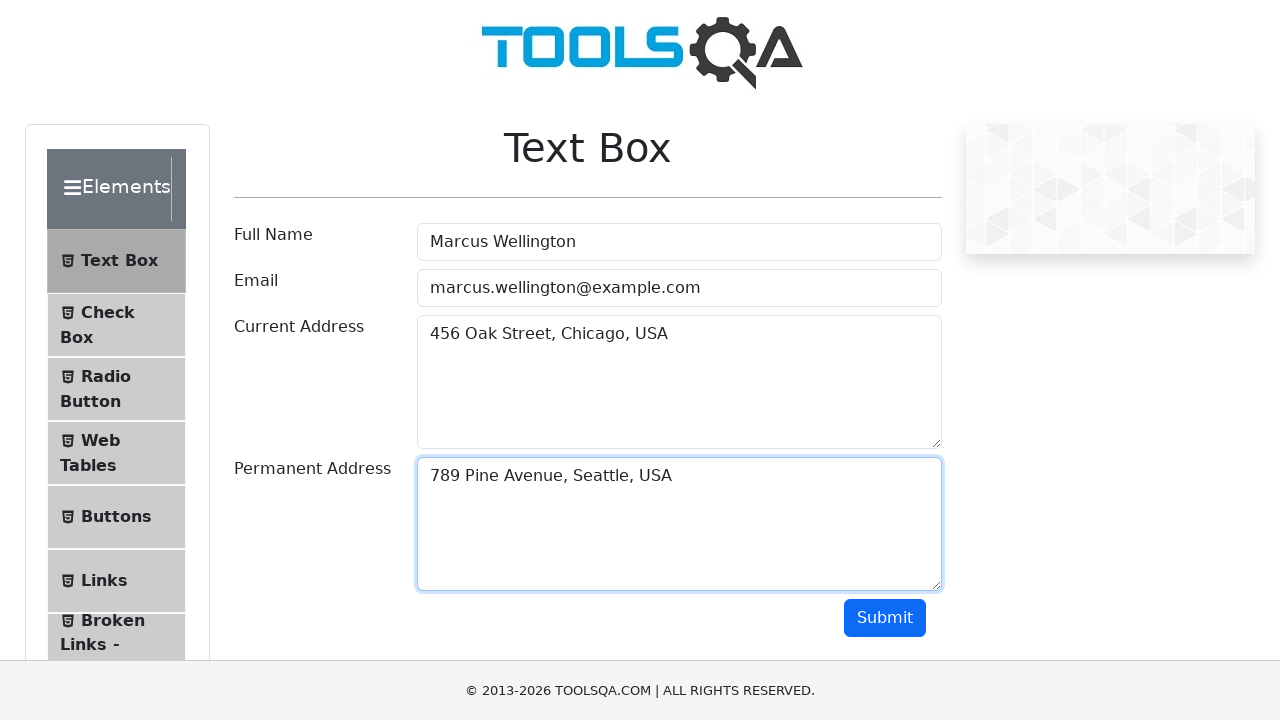

Output name field loaded
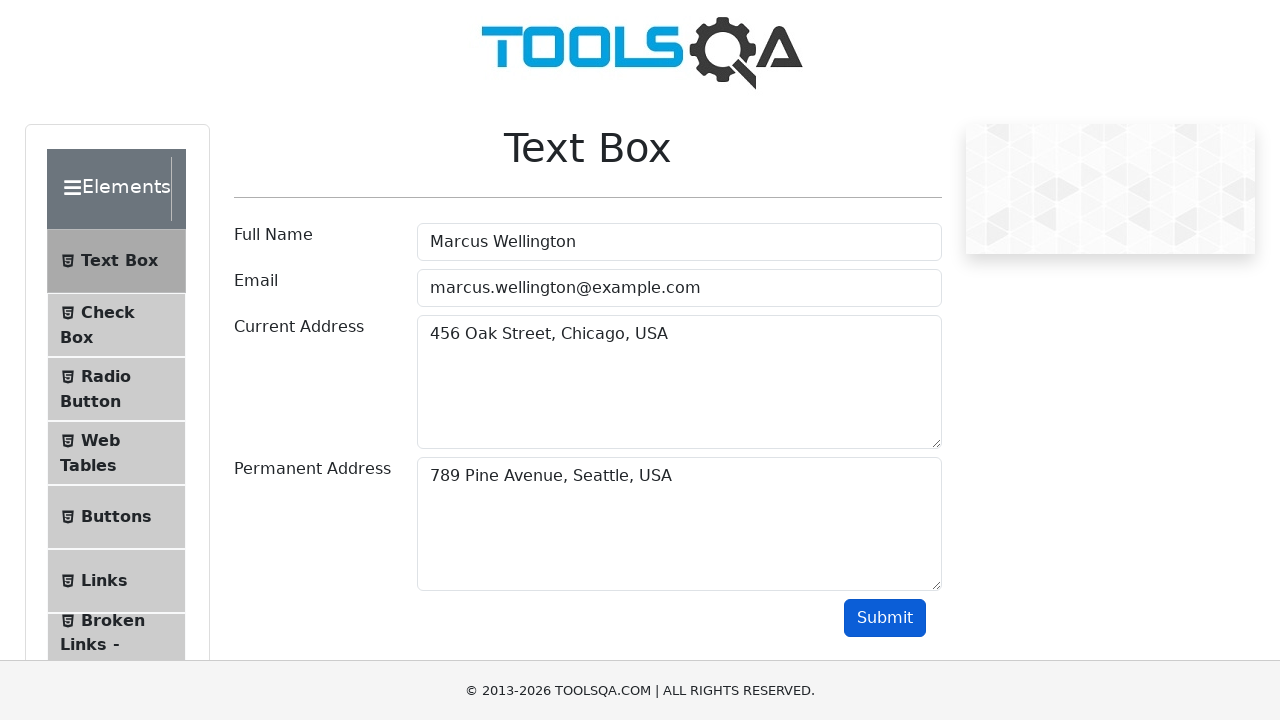

Output email field loaded and form submission verified
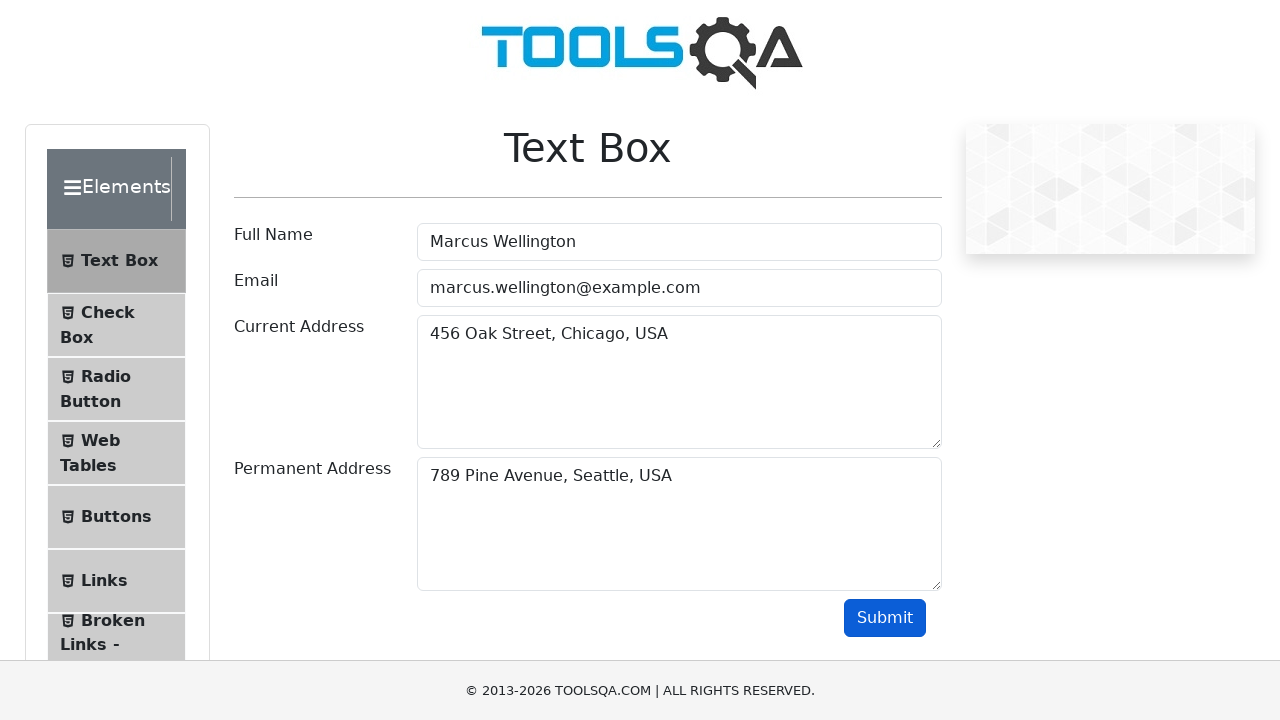

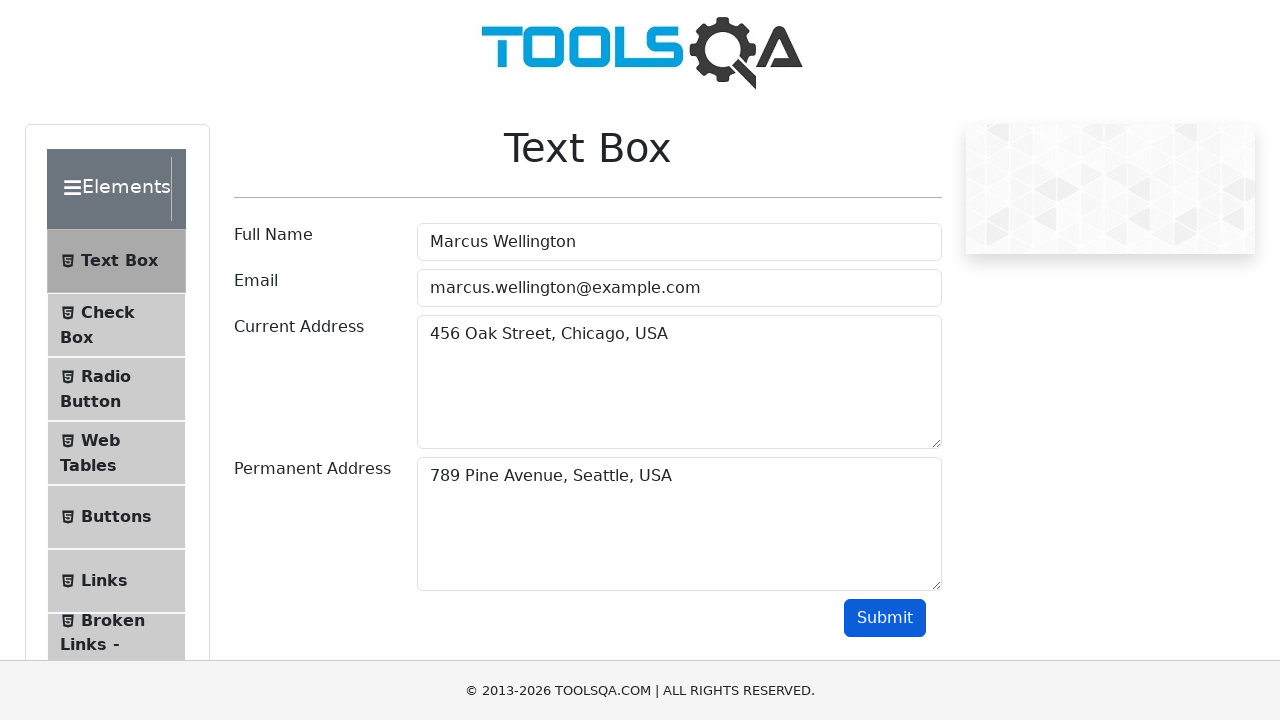